Tests clicking on the login modal trigger and then clicking the login button without filling credentials, verifying the validation alert appears.

Starting URL: https://www.demoblaze.com/index.html#

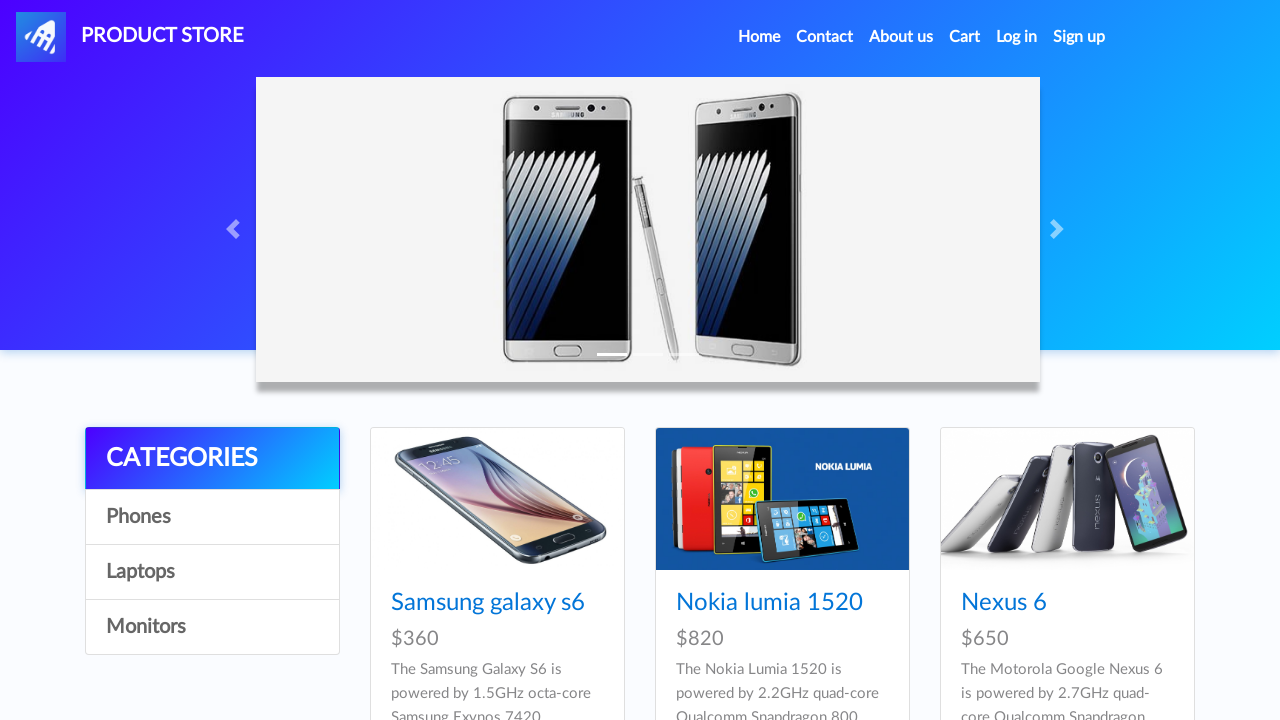

Clicked login modal trigger at (1017, 37) on #login2
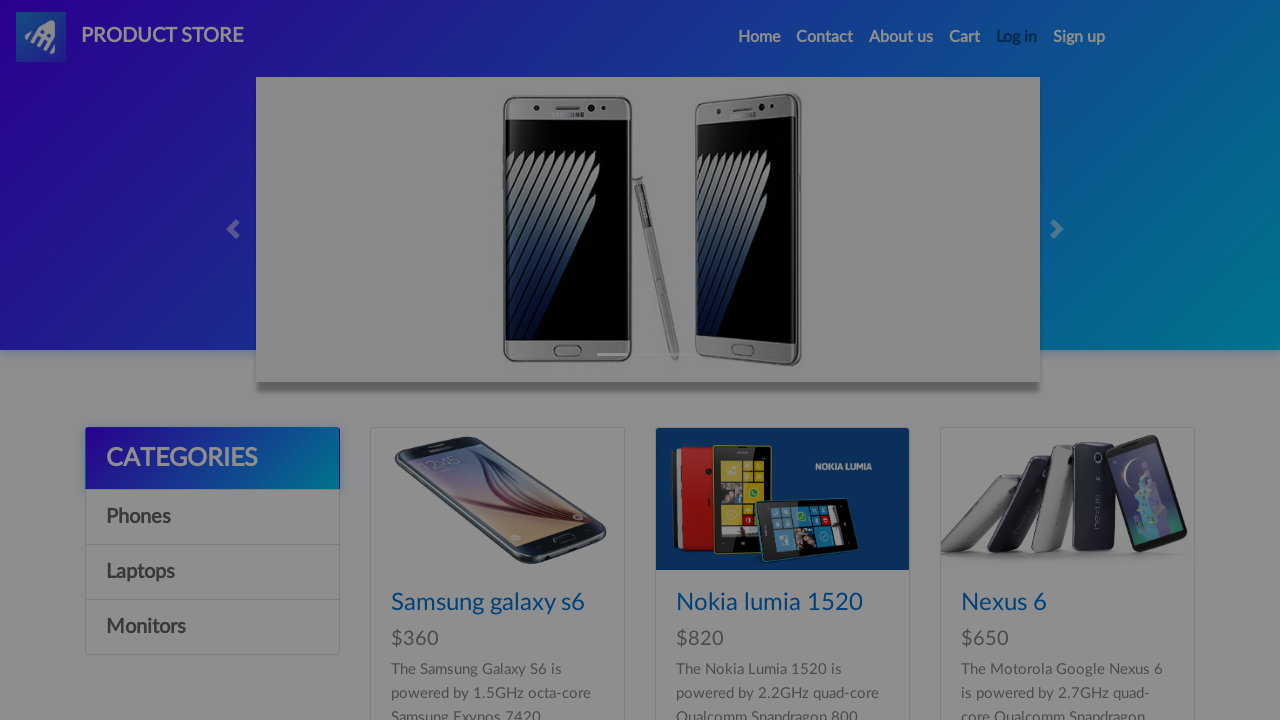

Login modal appeared with Log in button visible
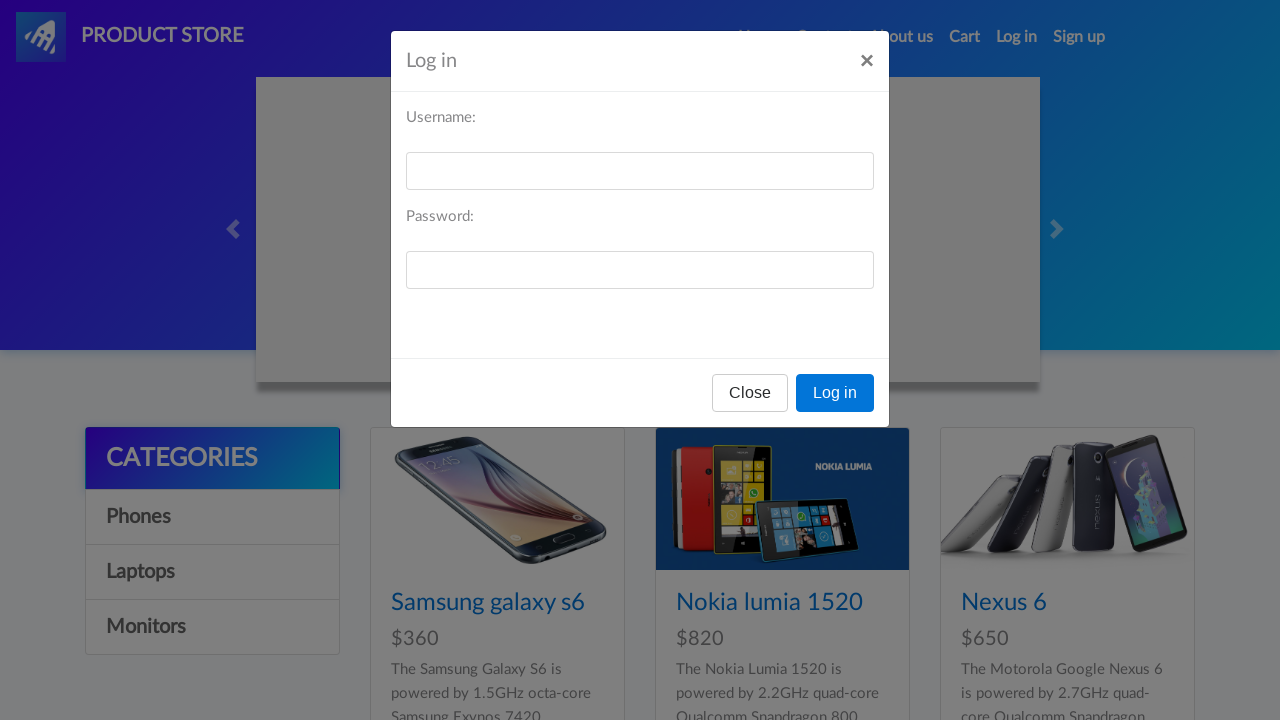

Set up dialog handler to accept alerts
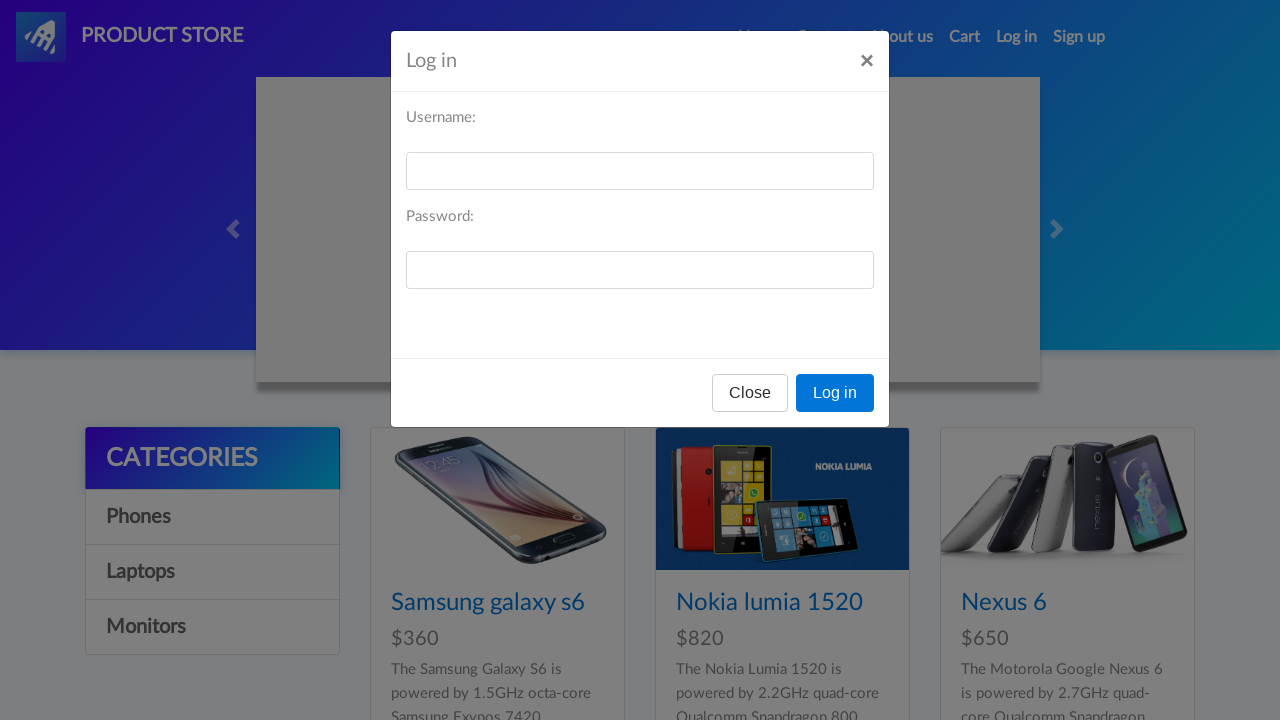

Clicked Log in button without filling credentials at (835, 393) on internal:role=button[name="Log in"i]
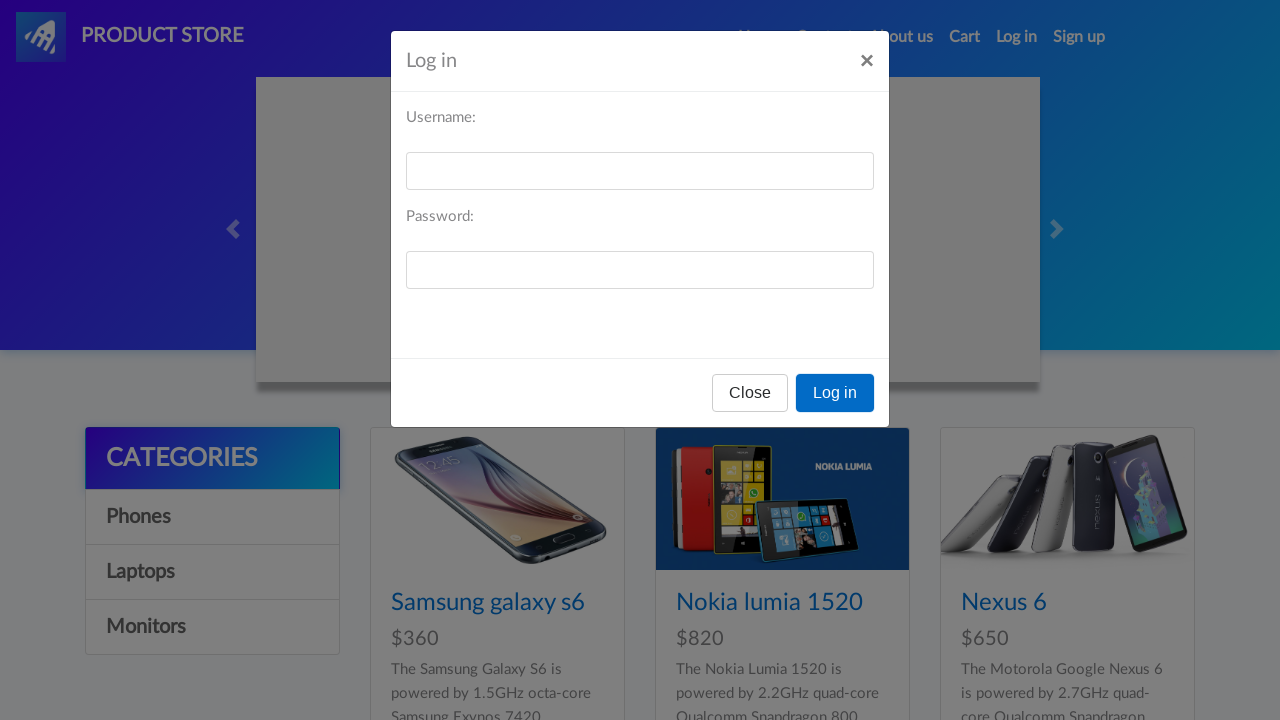

Waited for validation alert to appear
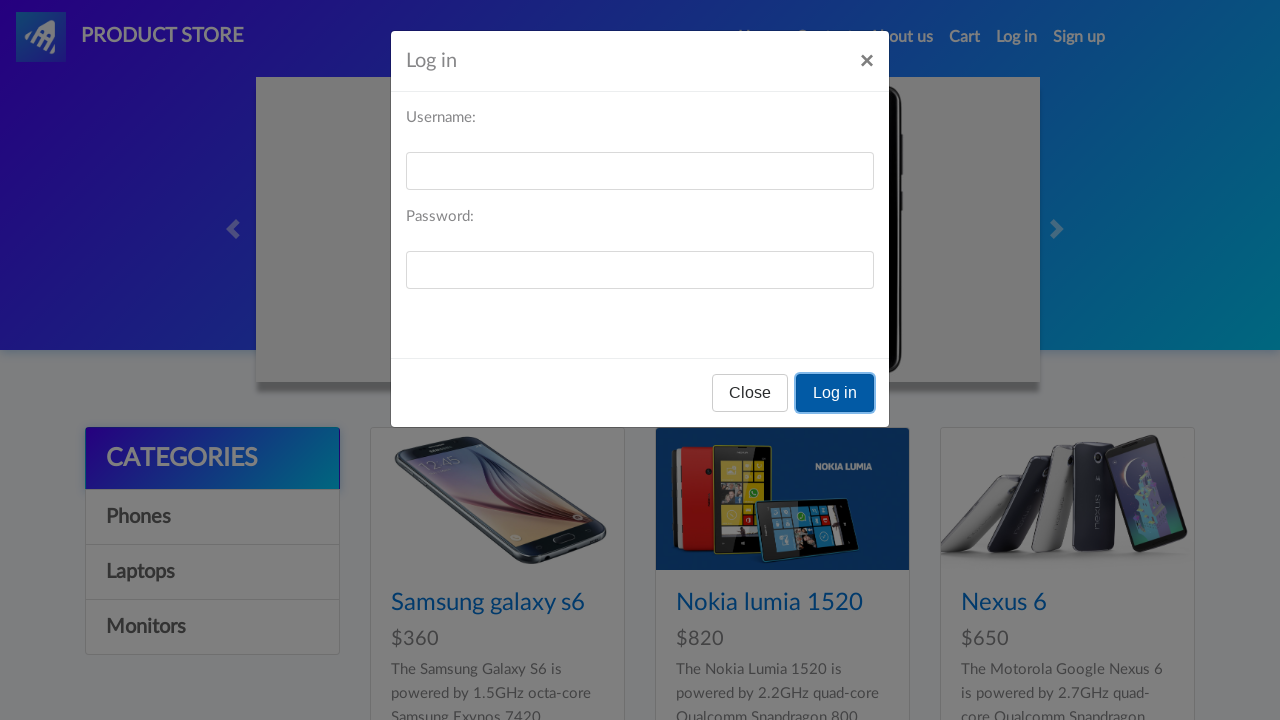

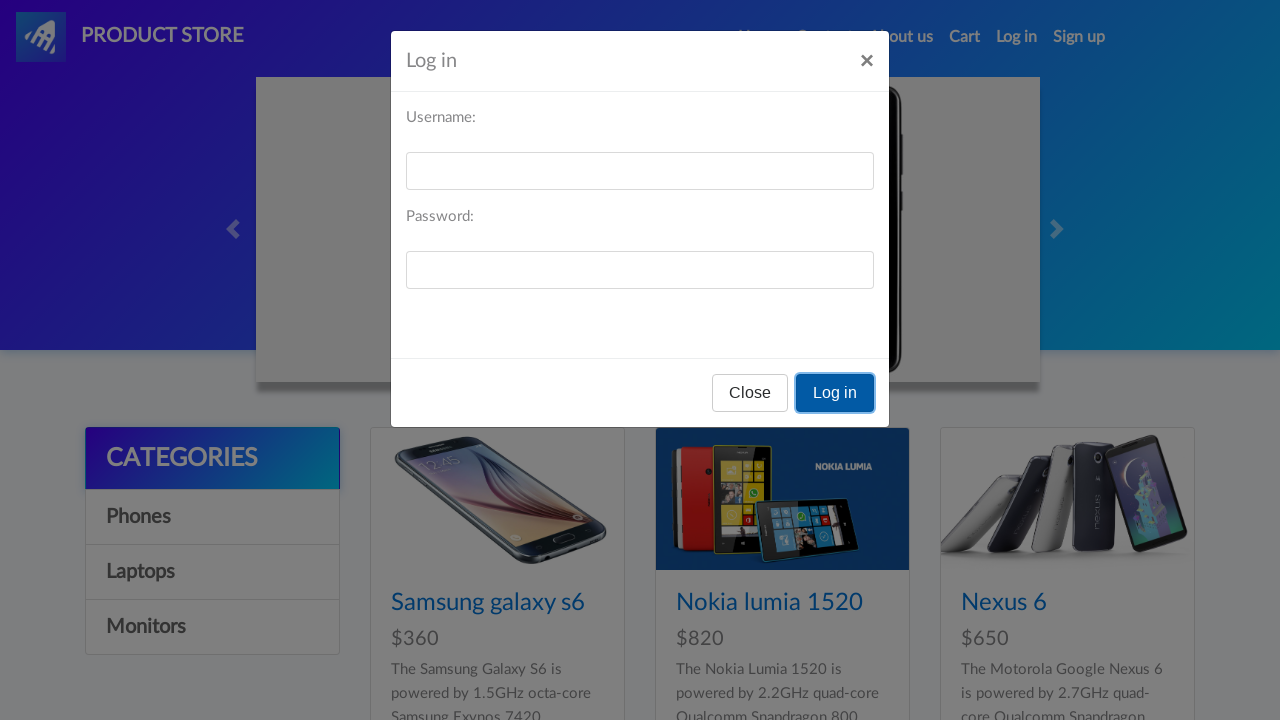